Navigates to a practice automation page and verifies the page title is loaded correctly

Starting URL: https://rahulshettyacademy.com/AutomationPractice/

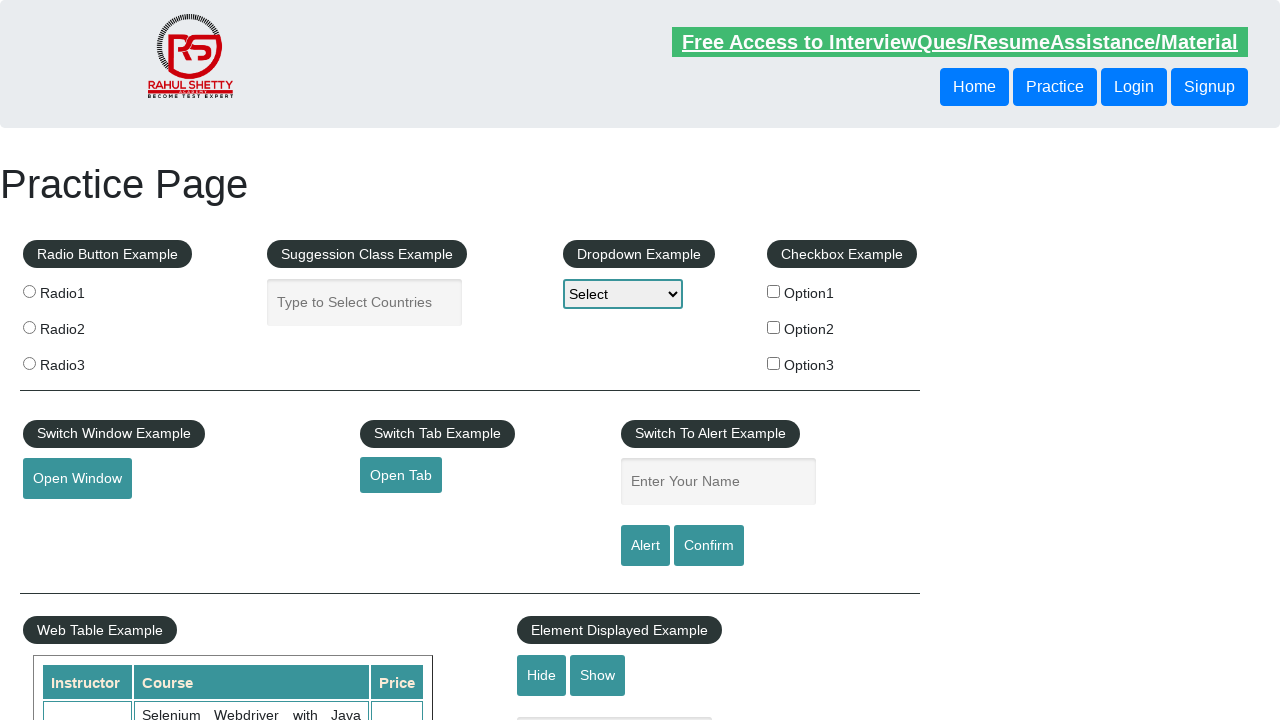

Retrieved page title
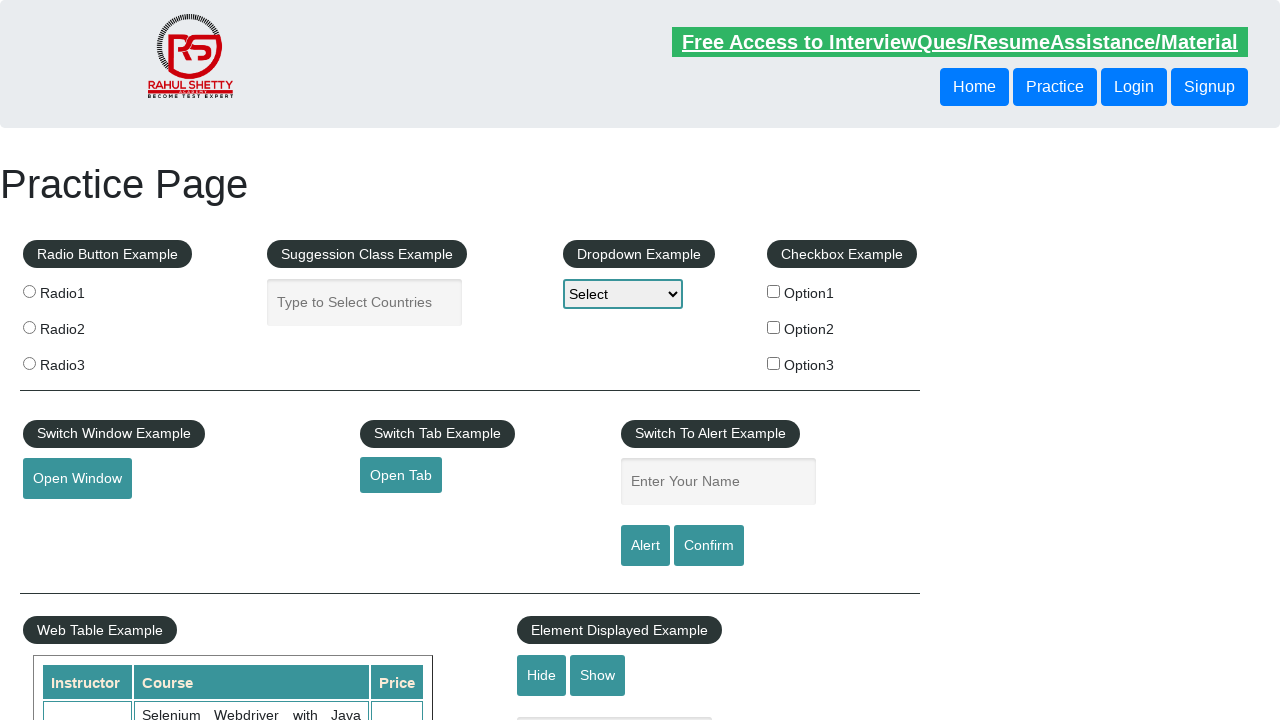

Printed page title: Practice Page
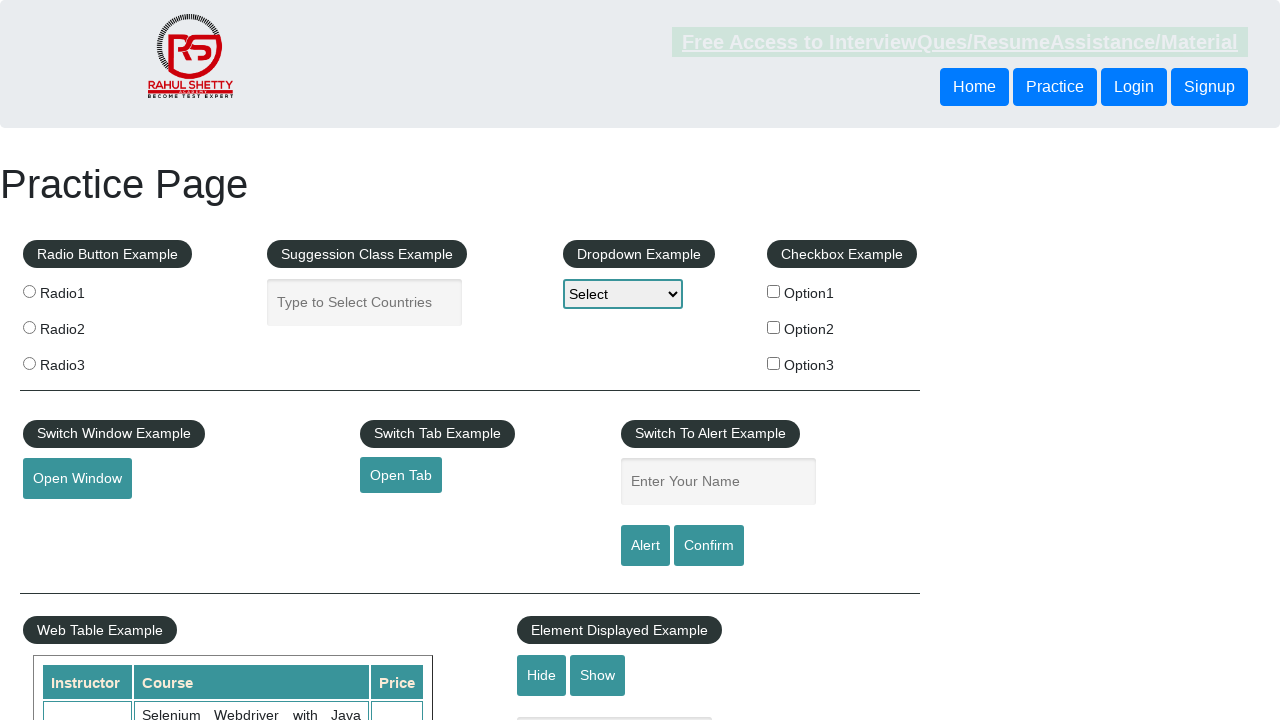

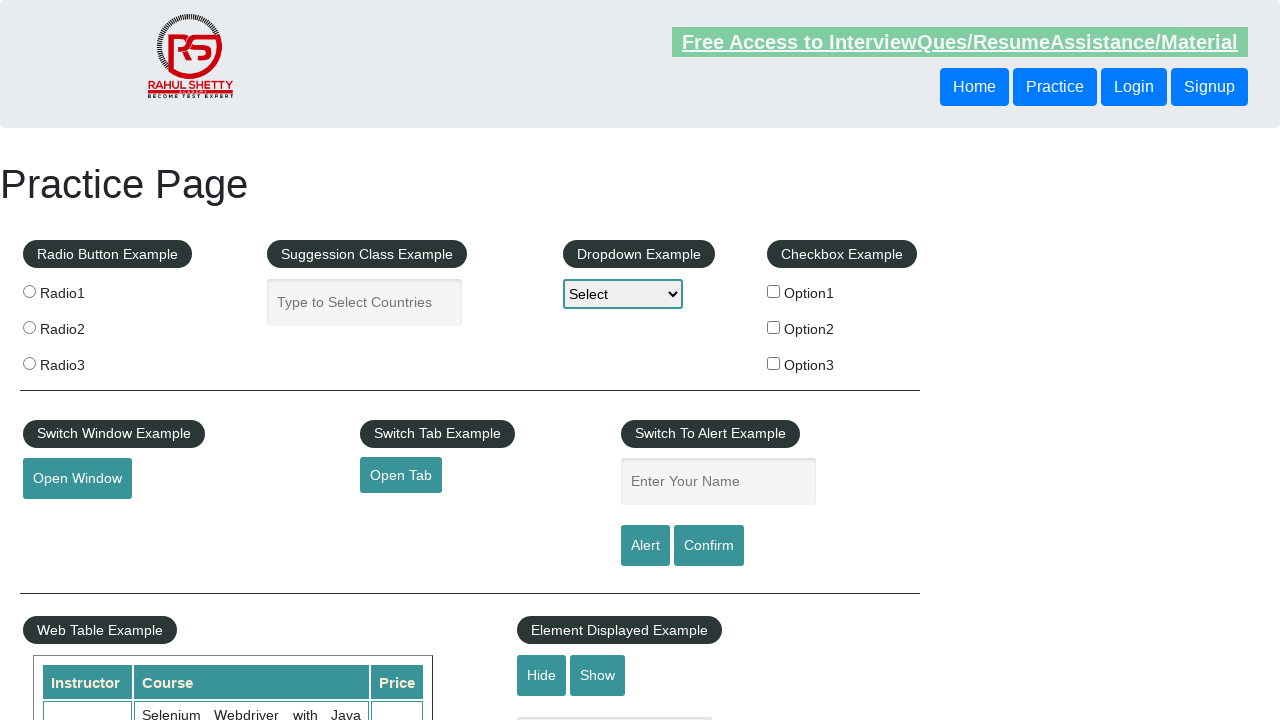